Solves a mathematical challenge by extracting a value from an element attribute, calculating a result, and submitting a form with robot verification checkboxes

Starting URL: http://suninjuly.github.io/get_attribute.html

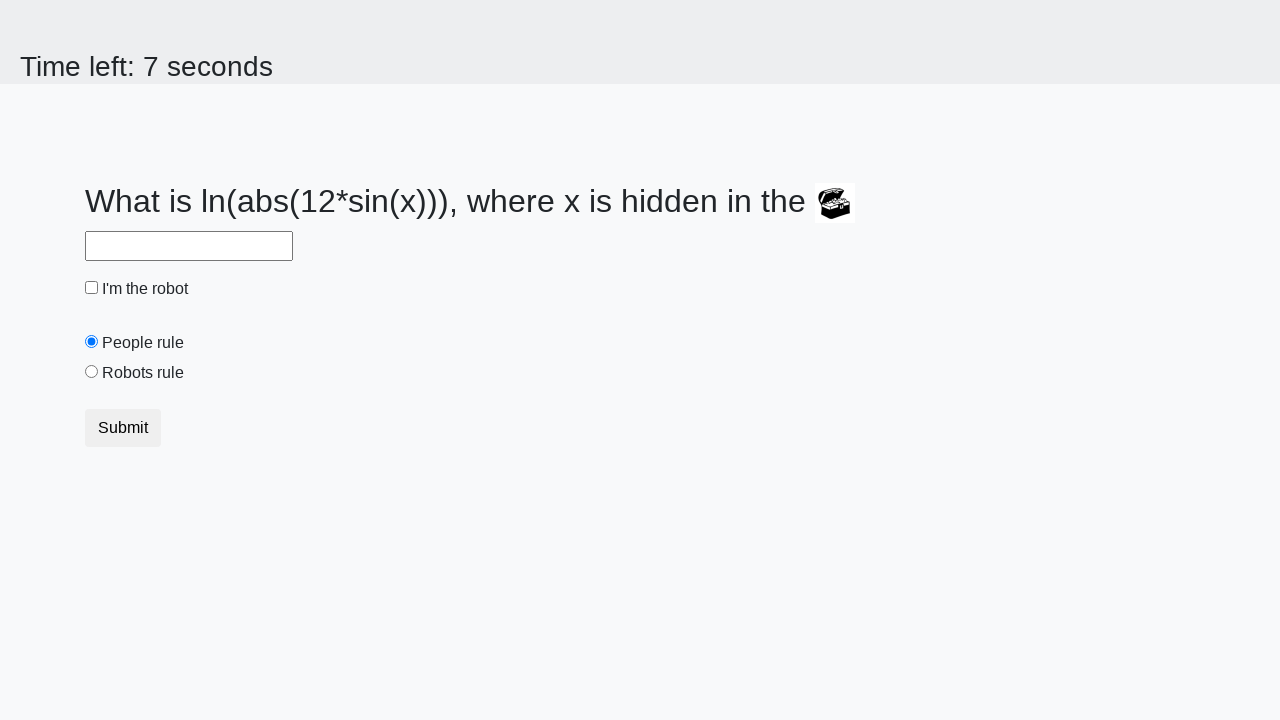

Located treasure element with ID 'treasure'
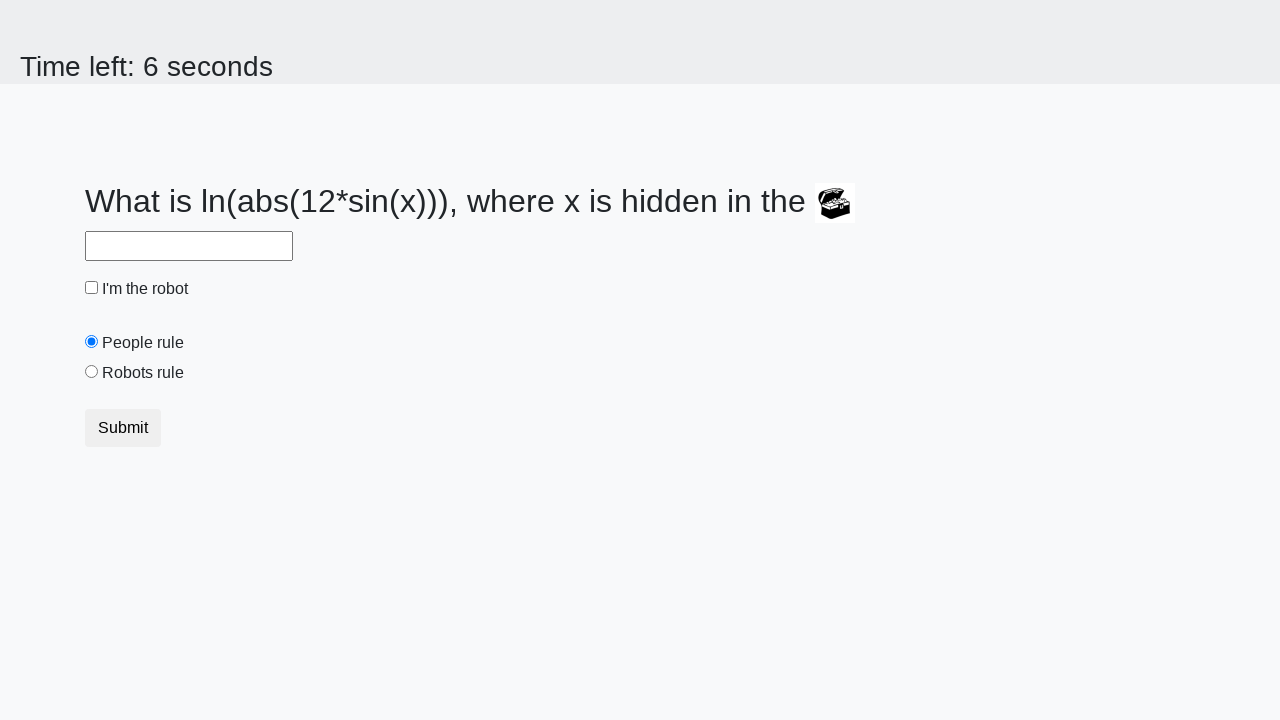

Extracted 'valuex' attribute from treasure element
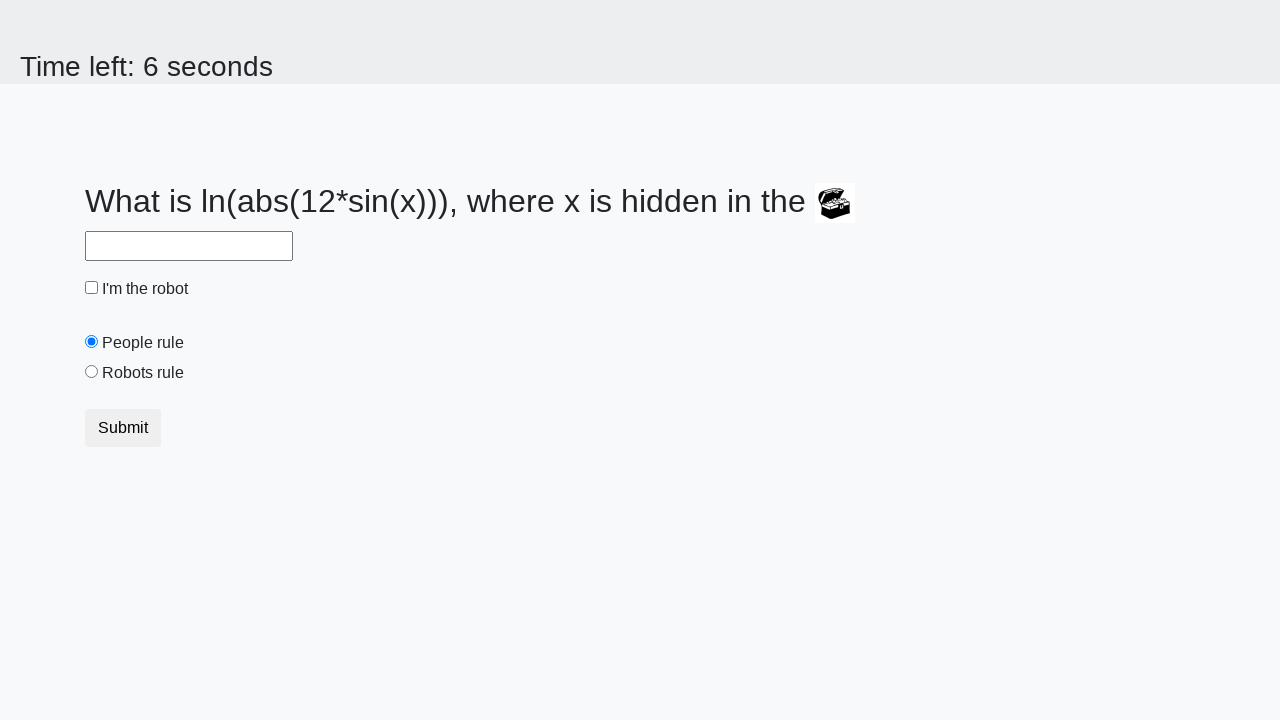

Calculated result using mathematical formula: log(abs(12 * sin(x)))
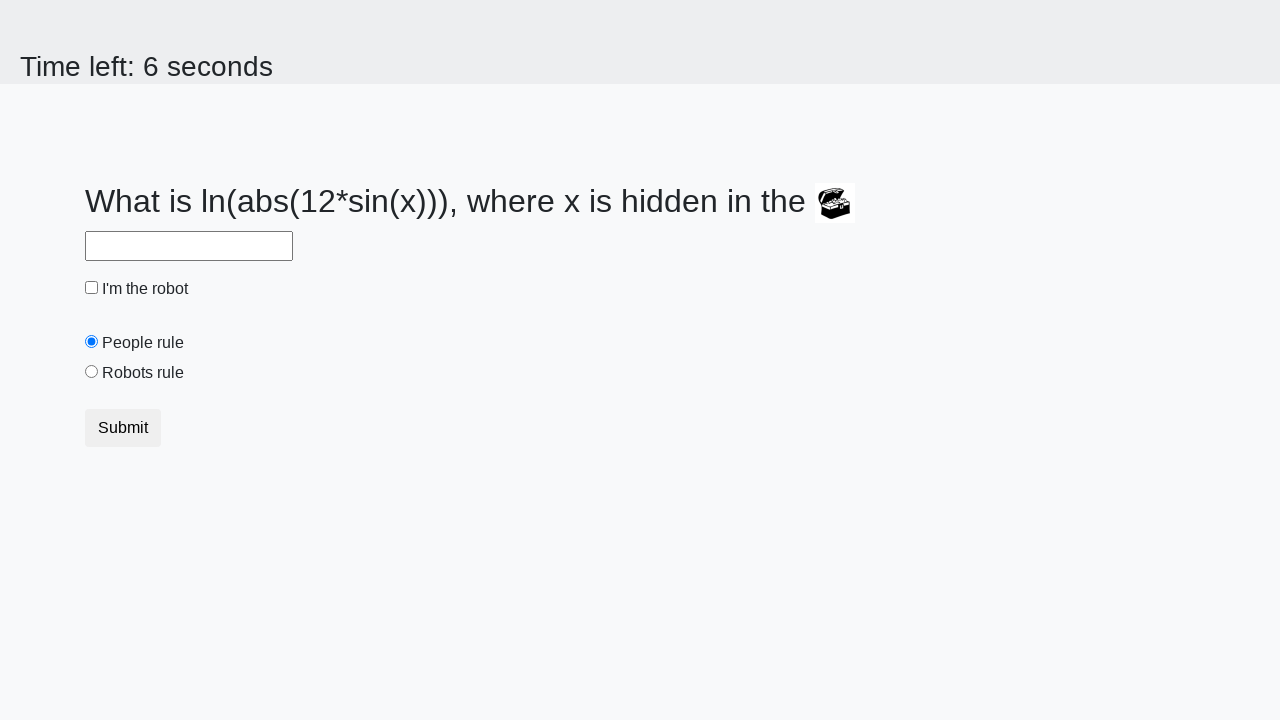

Filled answer field with calculated value: 1.598395617168332 on #answer
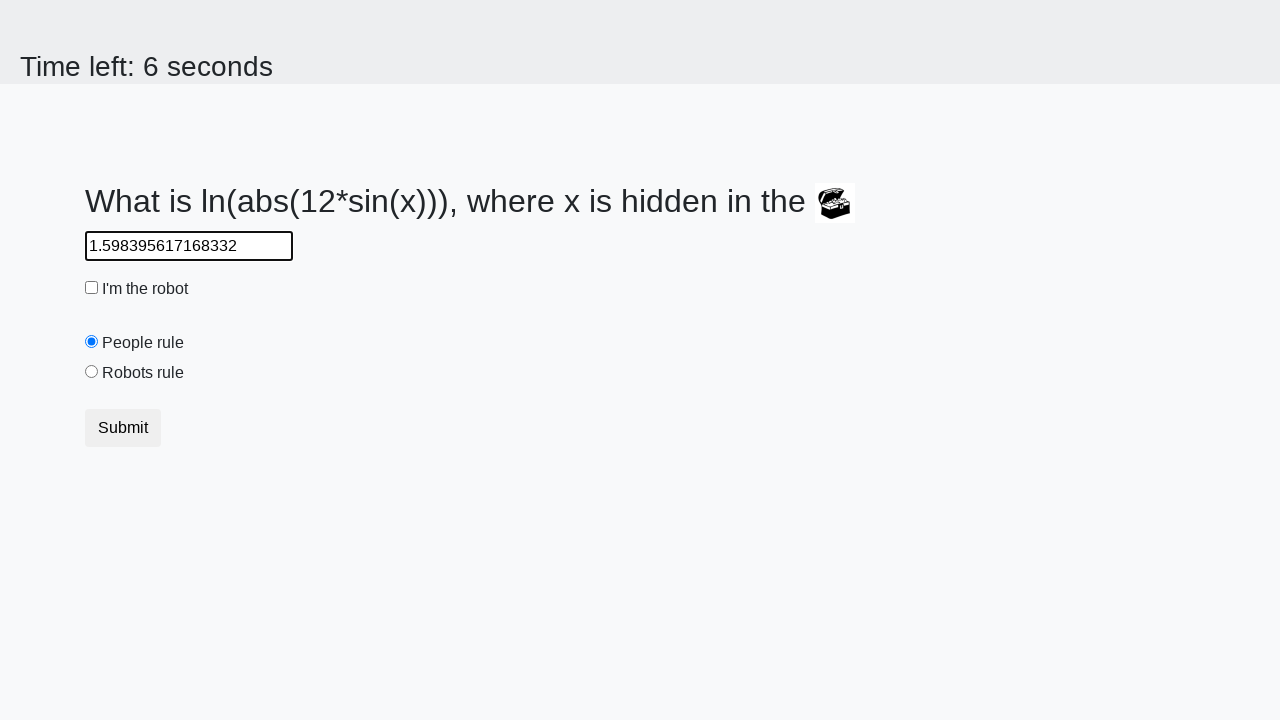

Clicked robot checkbox to verify human at (92, 288) on #robotCheckbox
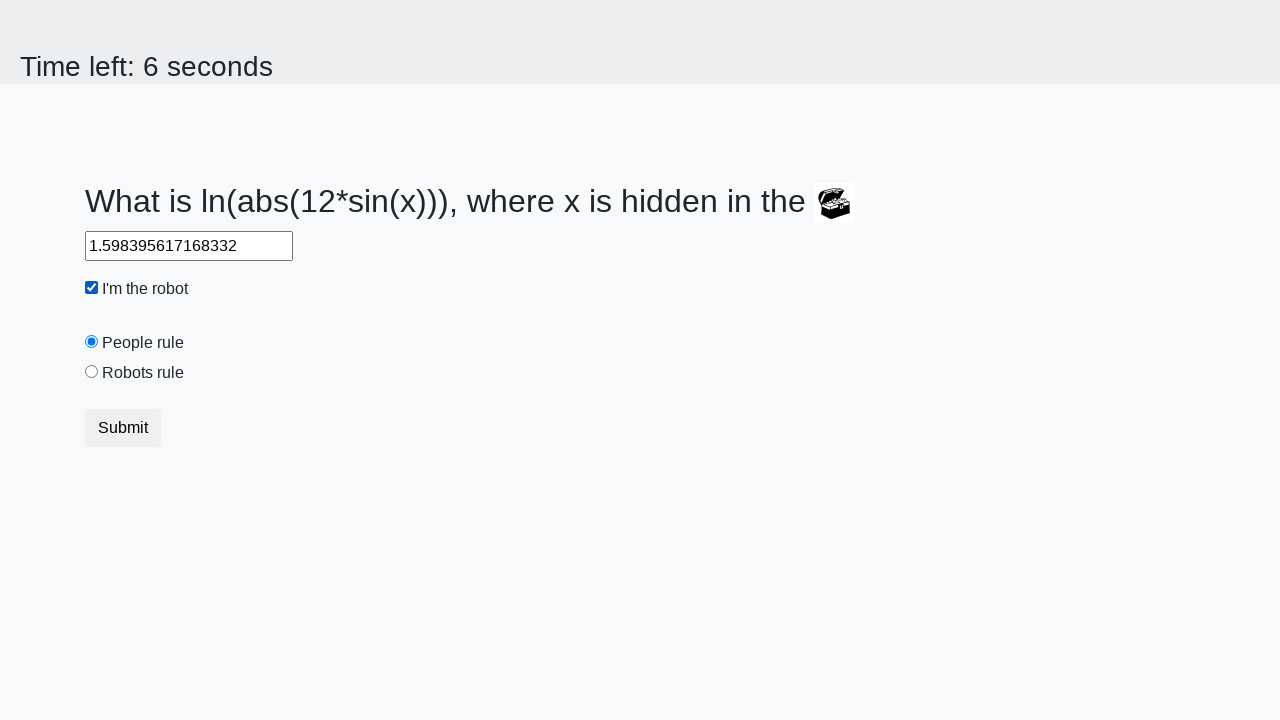

Selected robots rule radio button at (92, 372) on #robotsRule
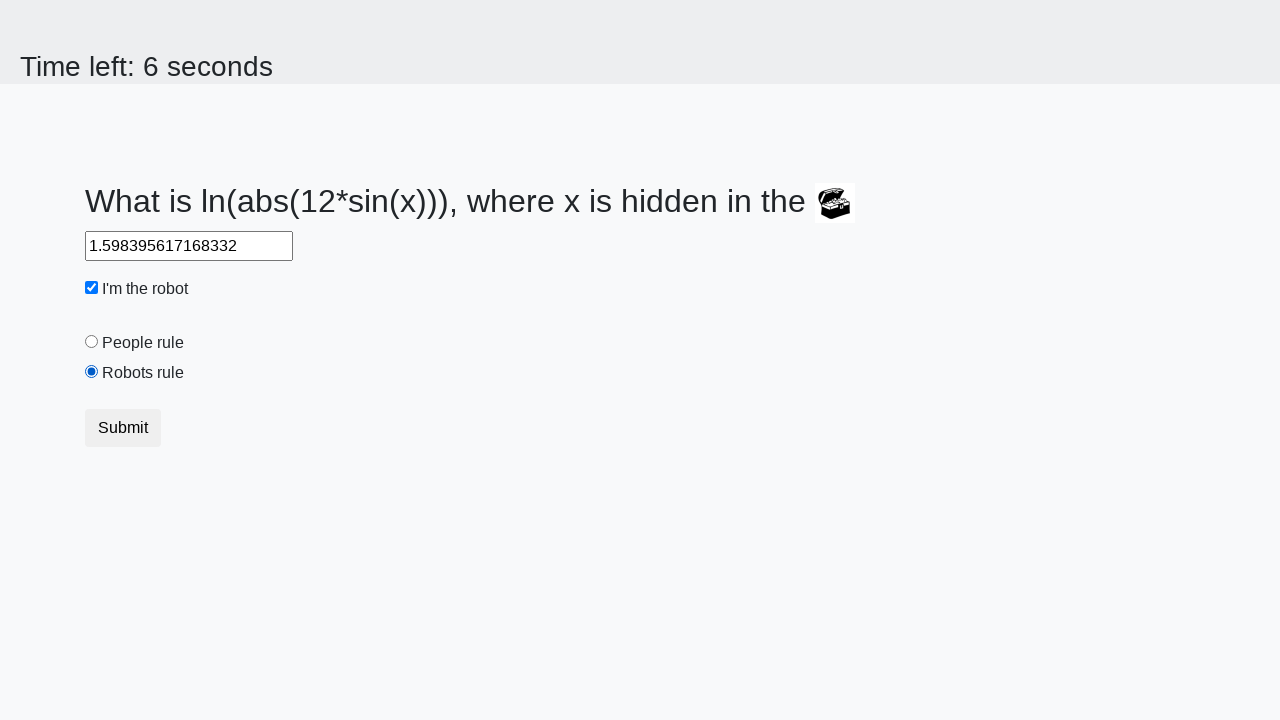

Clicked submit button to submit the form at (123, 428) on button.btn
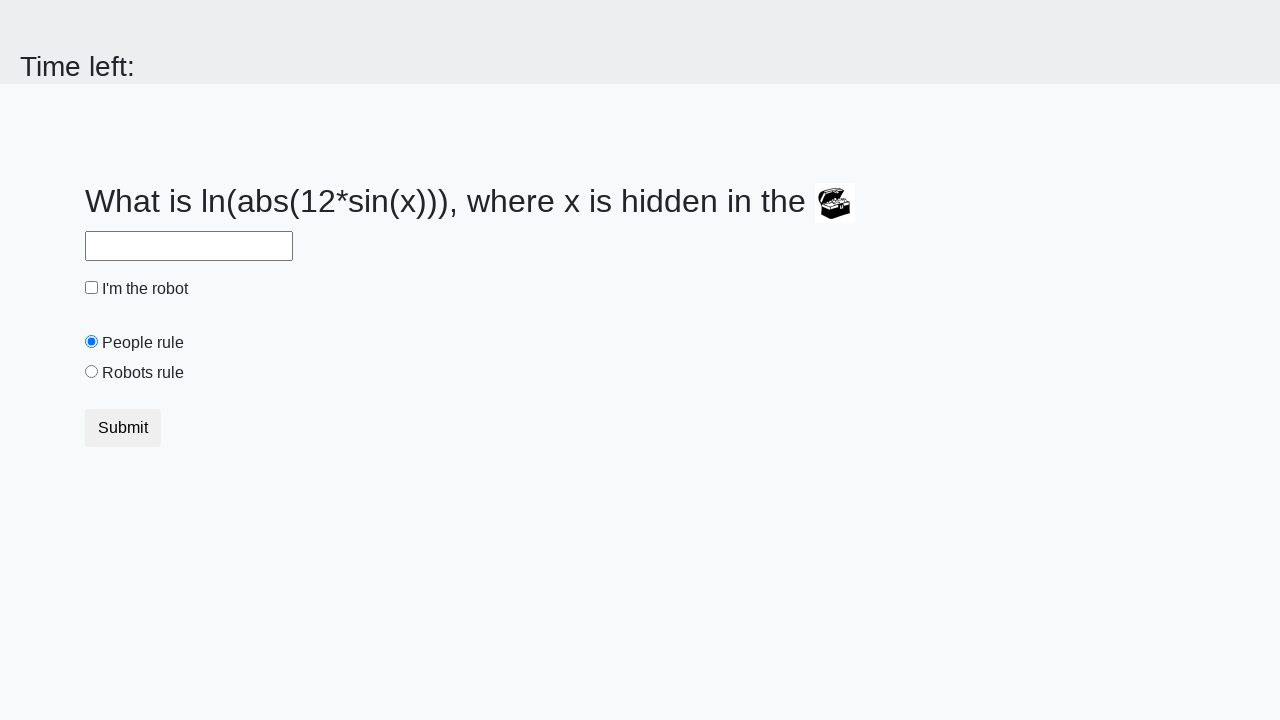

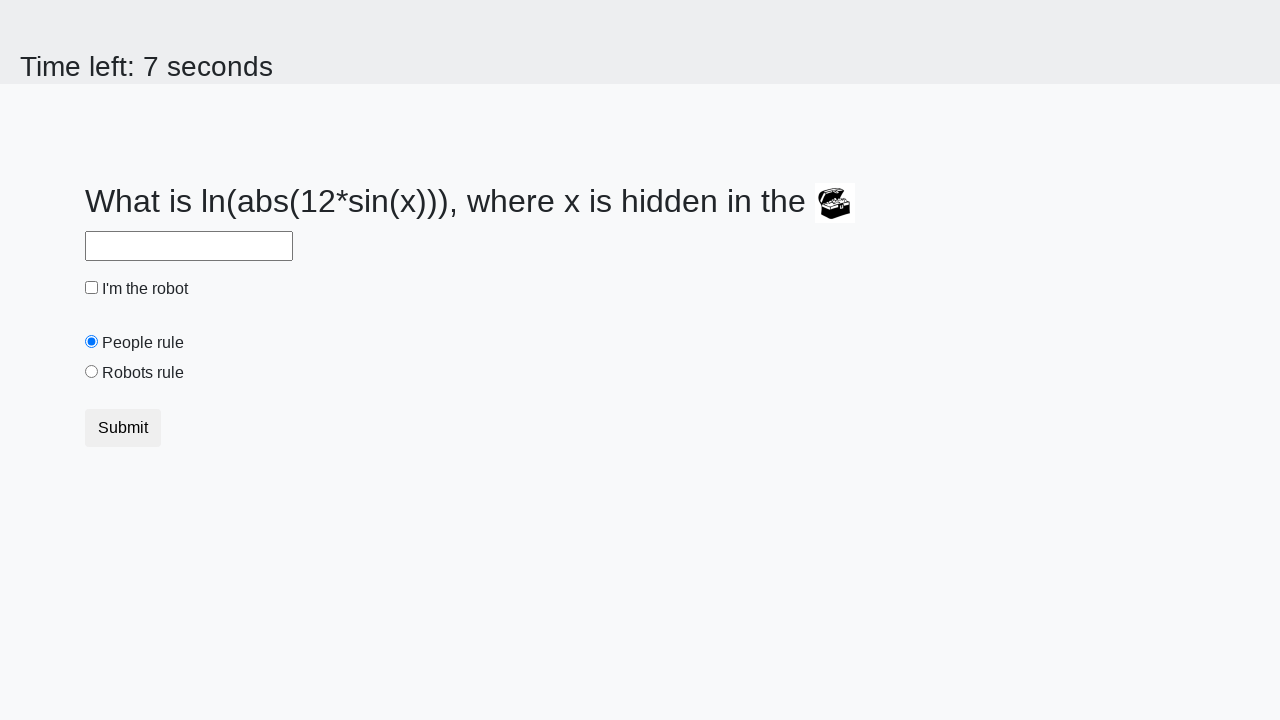